Tests JavaScript confirm alert functionality by clicking the confirm button and dismissing the alert dialog

Starting URL: http://the-internet.herokuapp.com/javascript_alerts

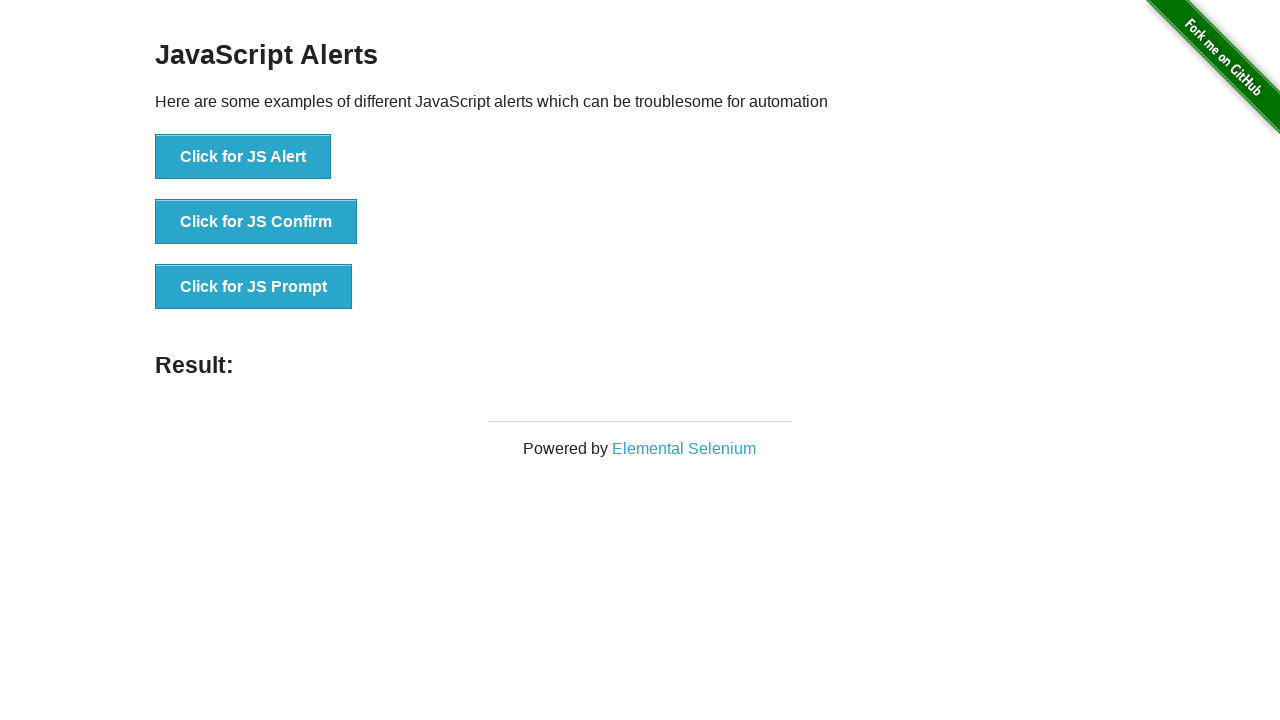

Clicked the JavaScript confirm button at (256, 222) on xpath=//*[@id='content']/div/ul/li[2]/button
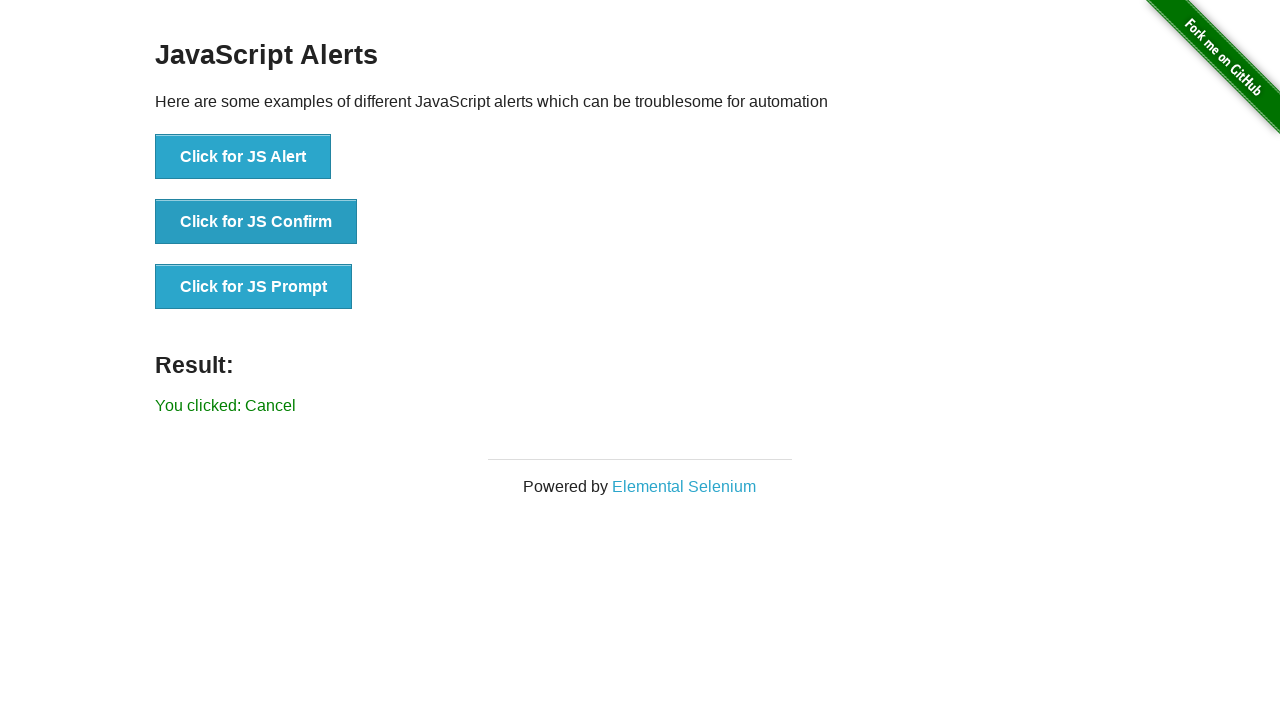

Set up dialog handler to dismiss alerts
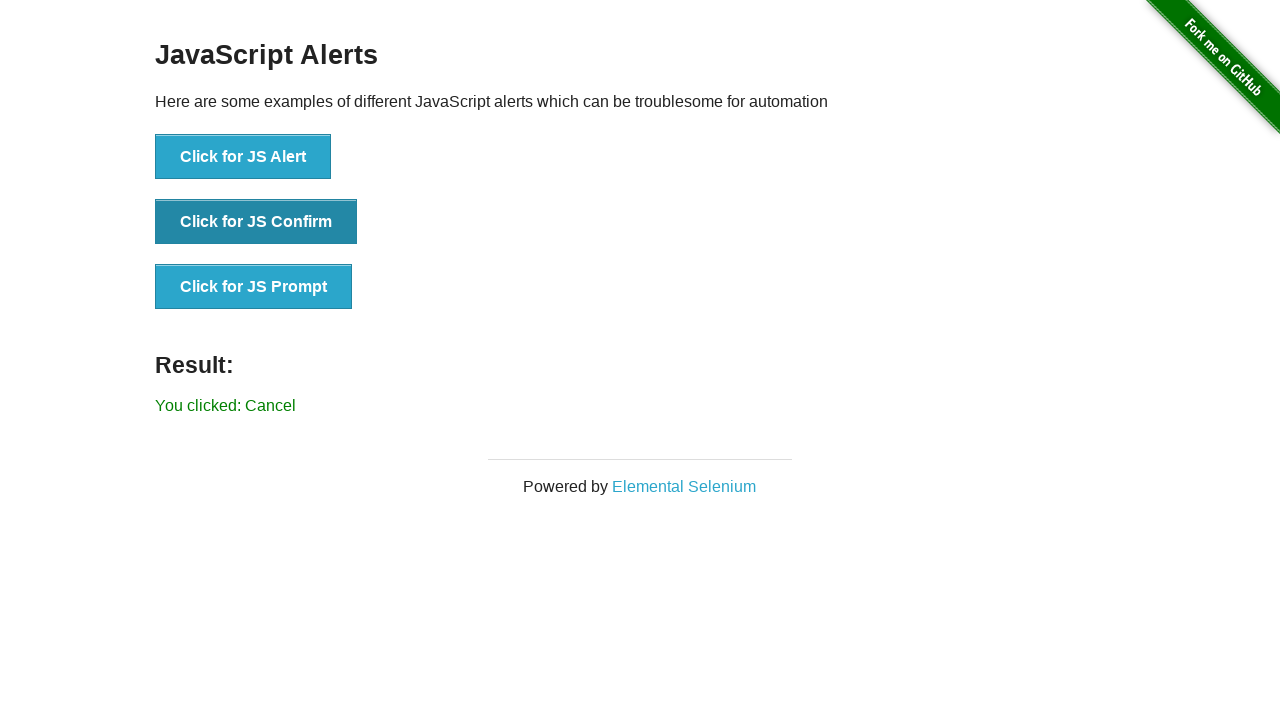

Clicked the confirm button again to trigger alert at (256, 222) on xpath=//*[@id='content']/div/ul/li[2]/button
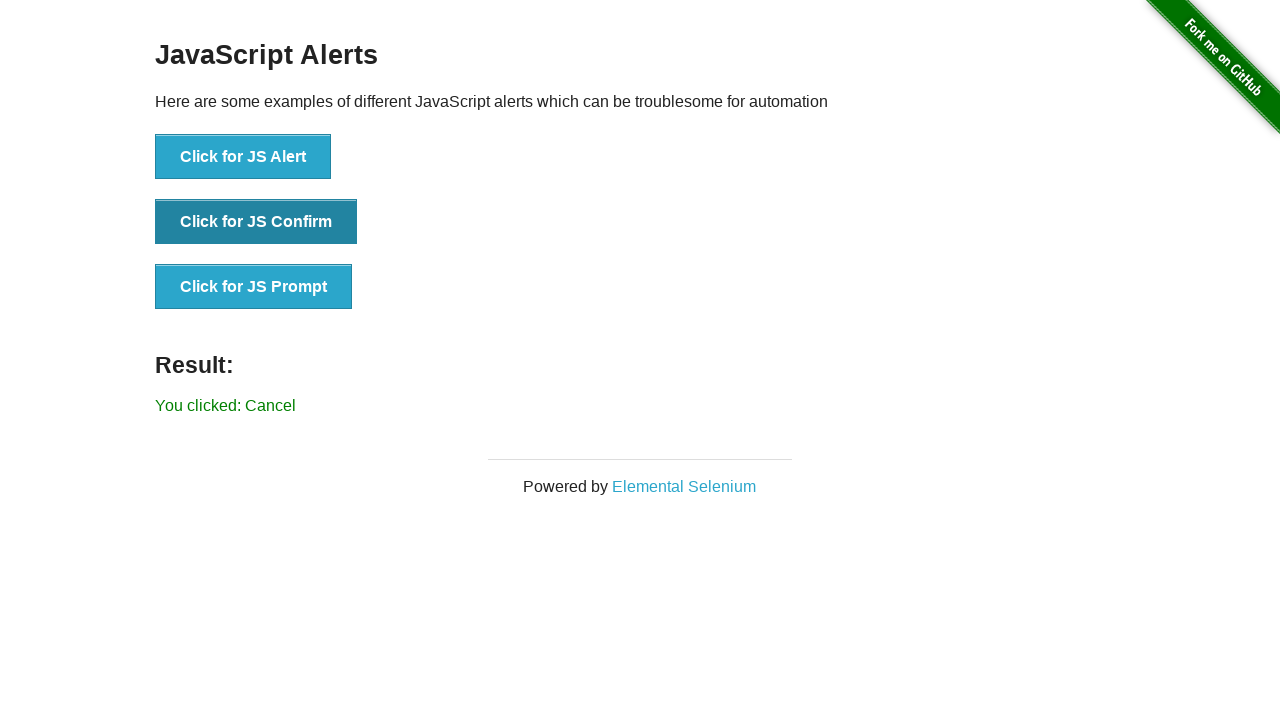

Waited 1 second for result to appear
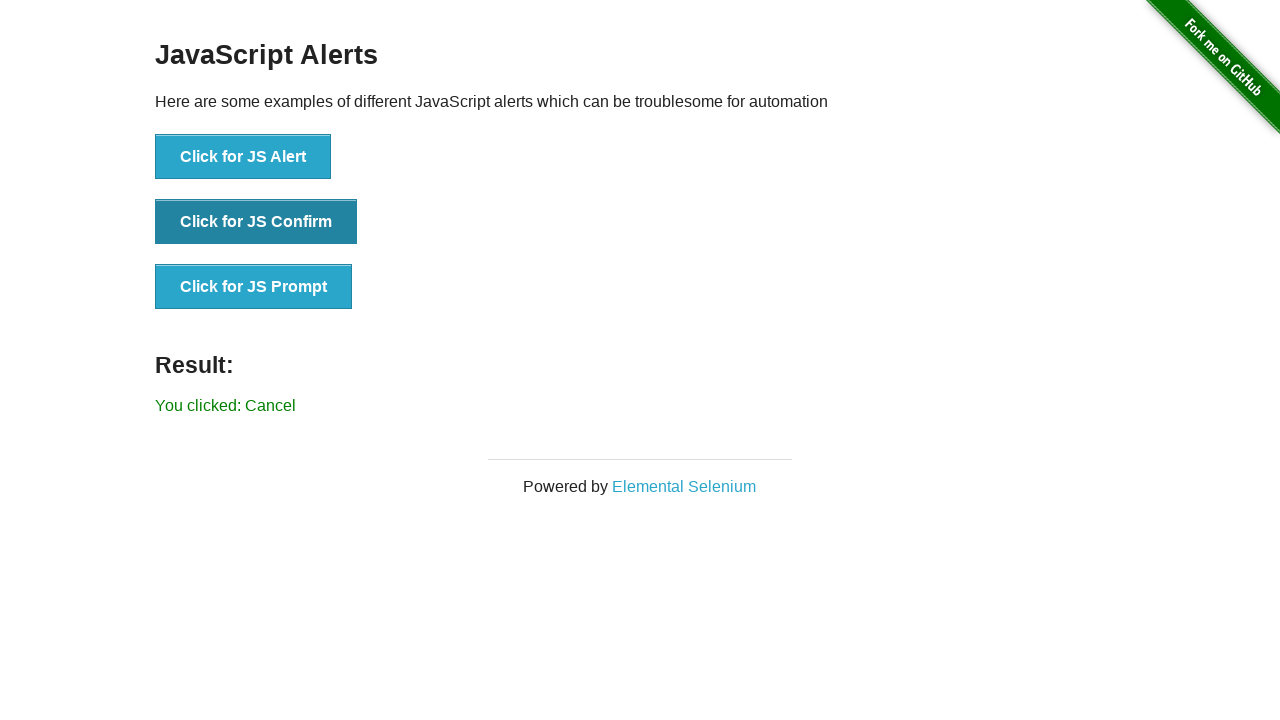

Verified cancel confirmation message appeared
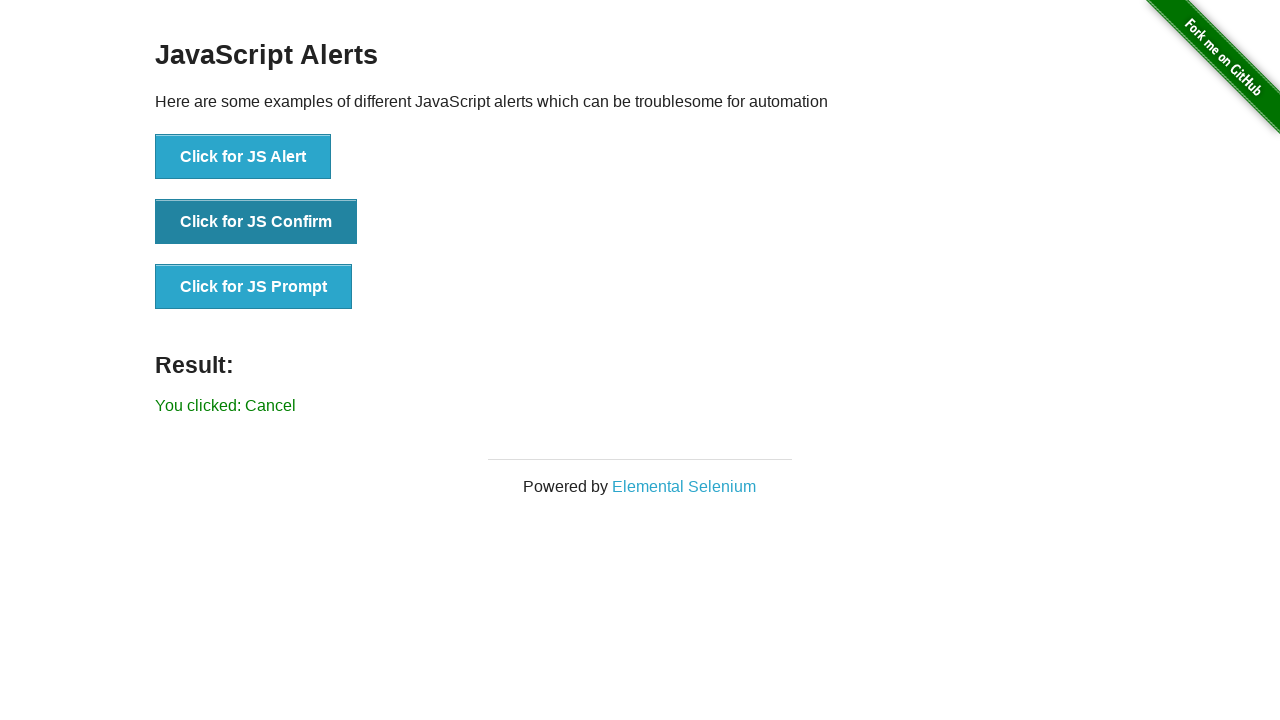

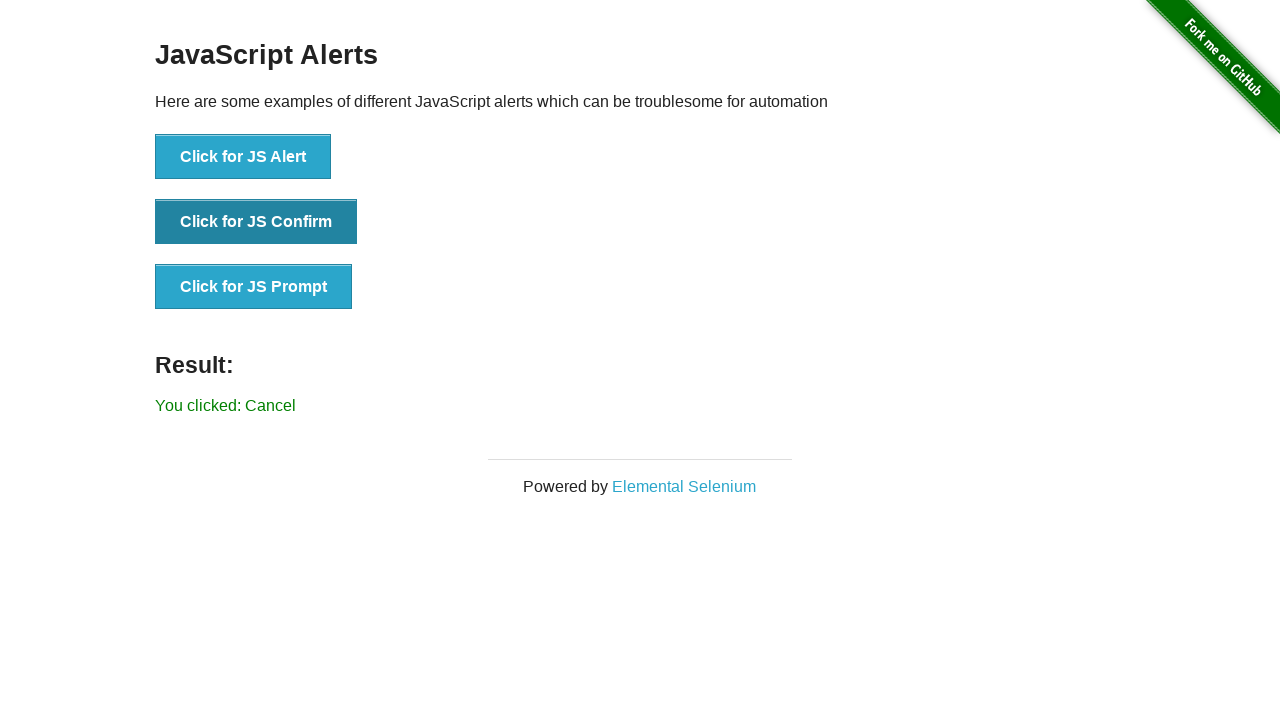